Tests a countdown timer by waiting until it displays "00" using FluentWait

Starting URL: https://automationfc.github.io/fluent-wait/

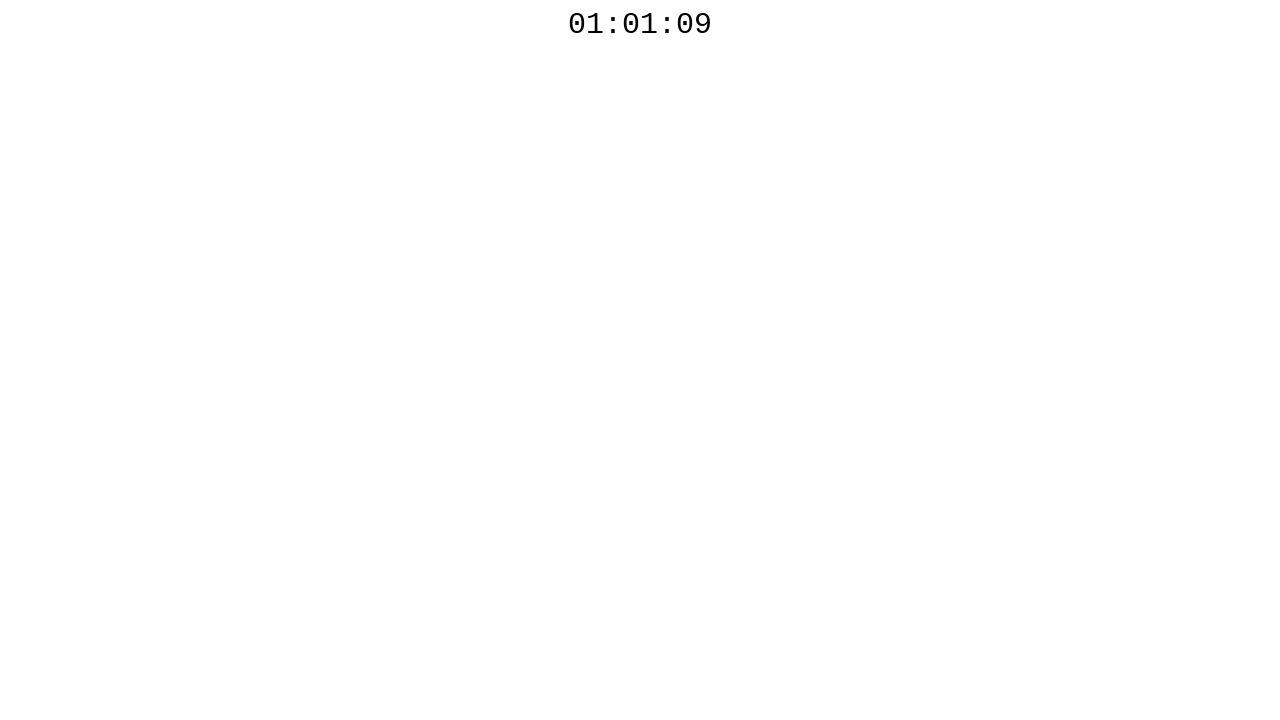

Navigated to FluentWait countdown timer page
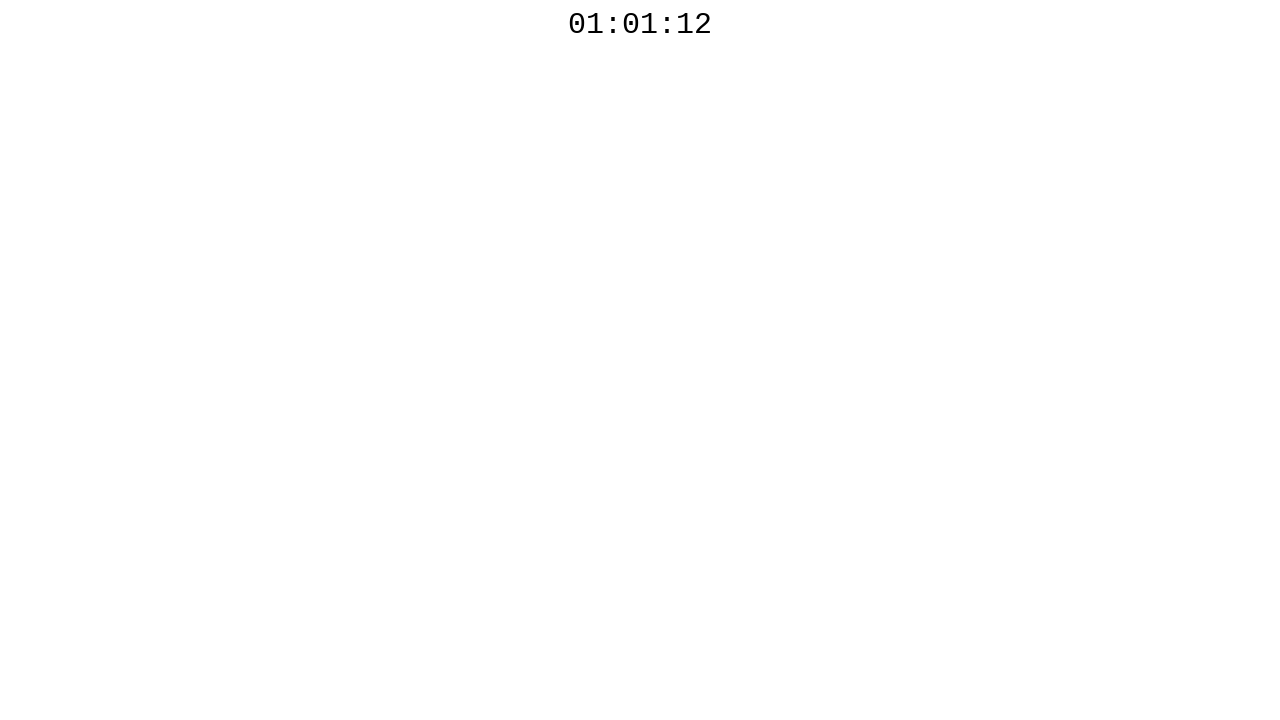

Located countdown timer element
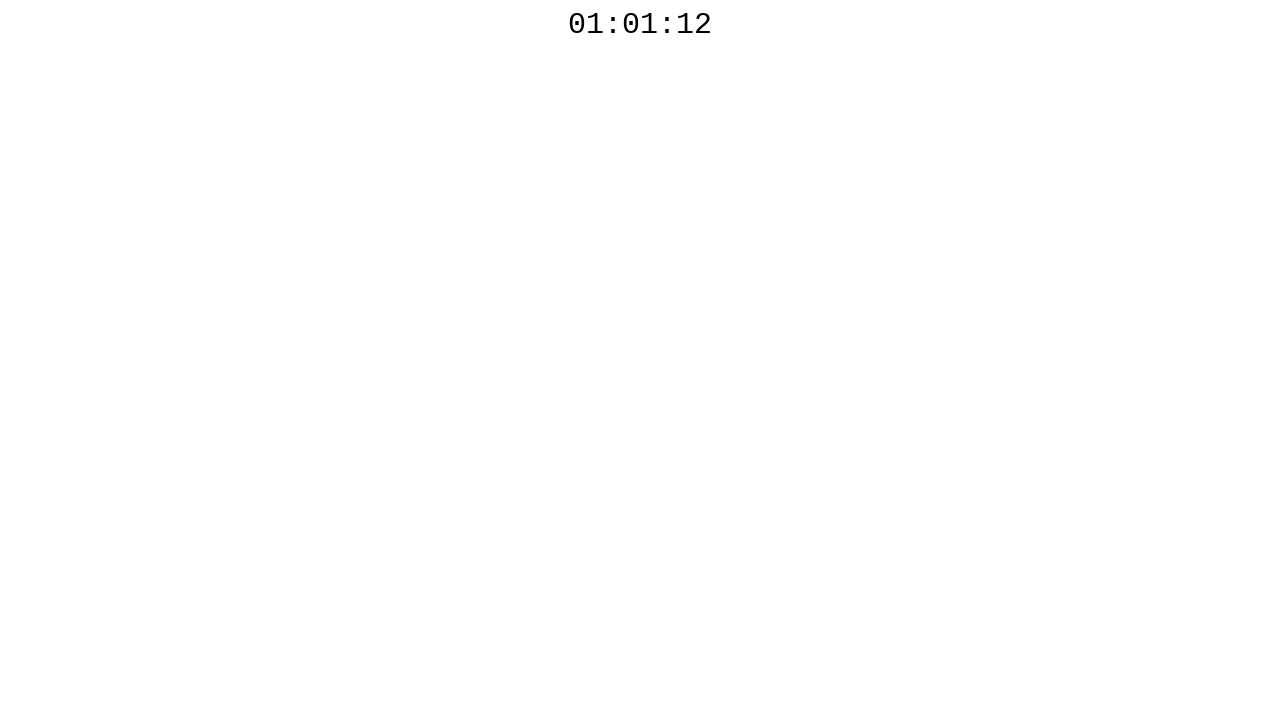

Retrieved countdown timer text content: 01:01:12
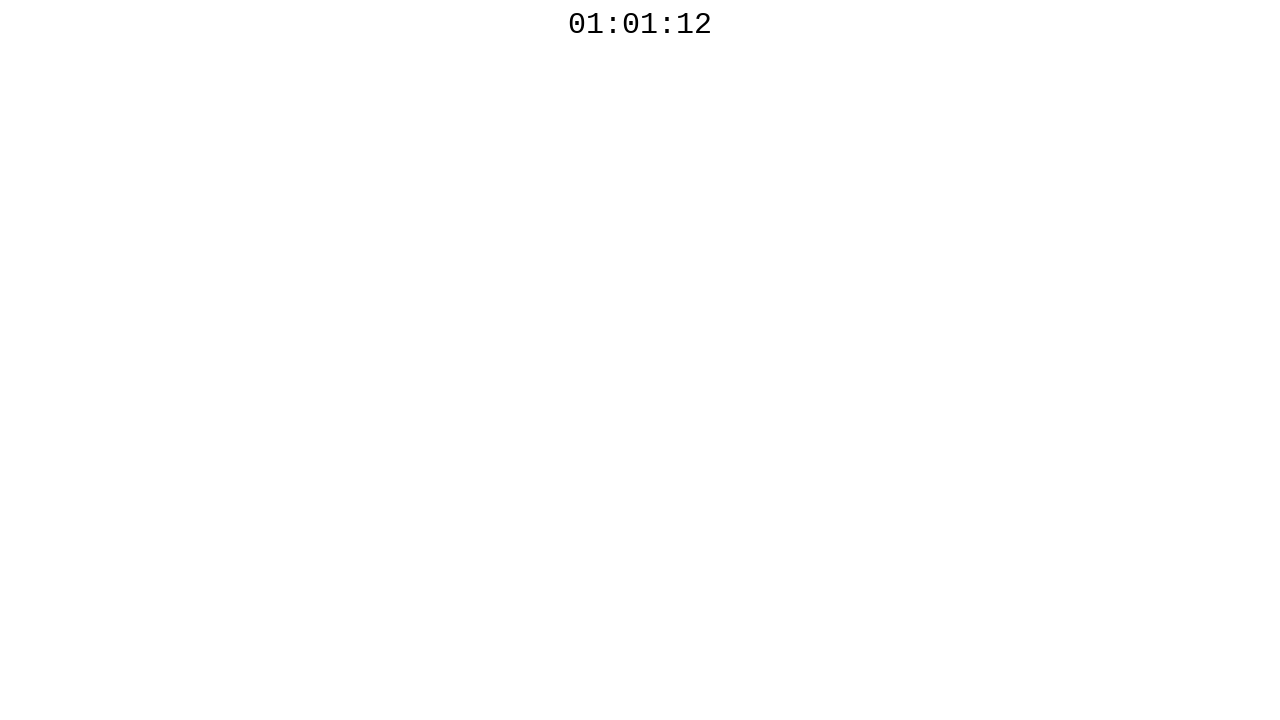

Waited 1000ms before next countdown check
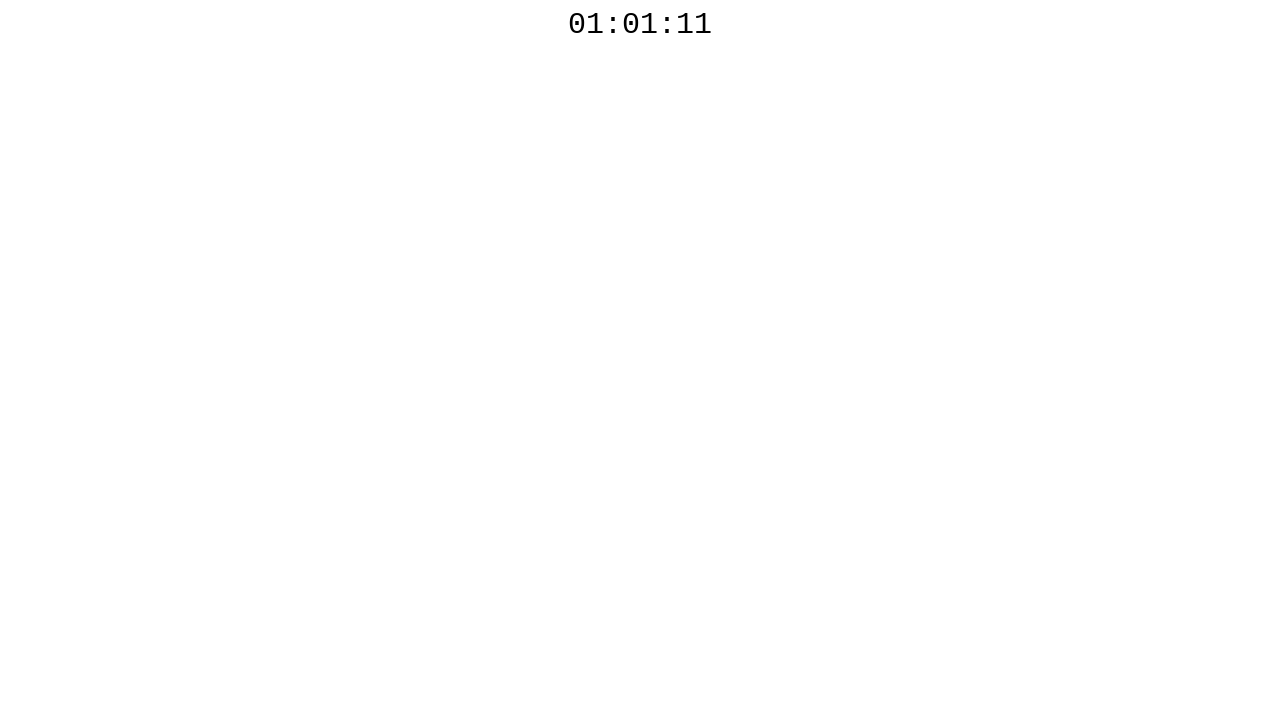

Retrieved countdown timer text content: 01:01:11
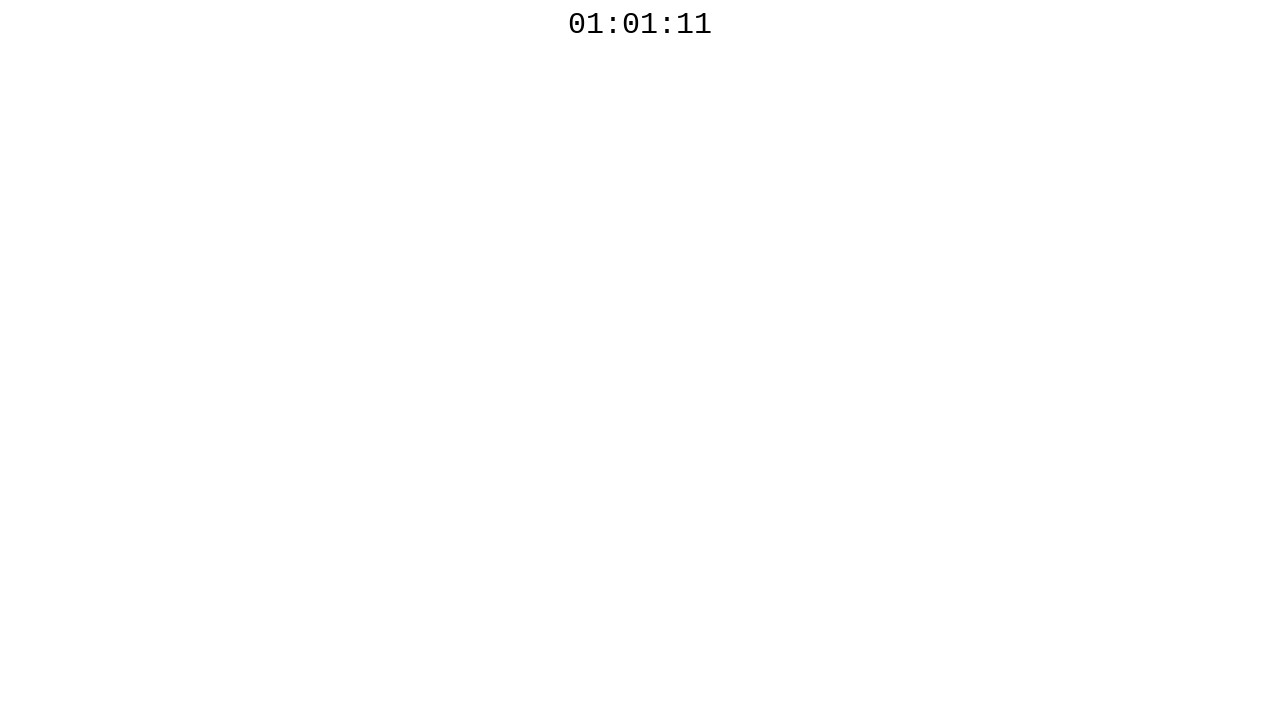

Waited 1000ms before next countdown check
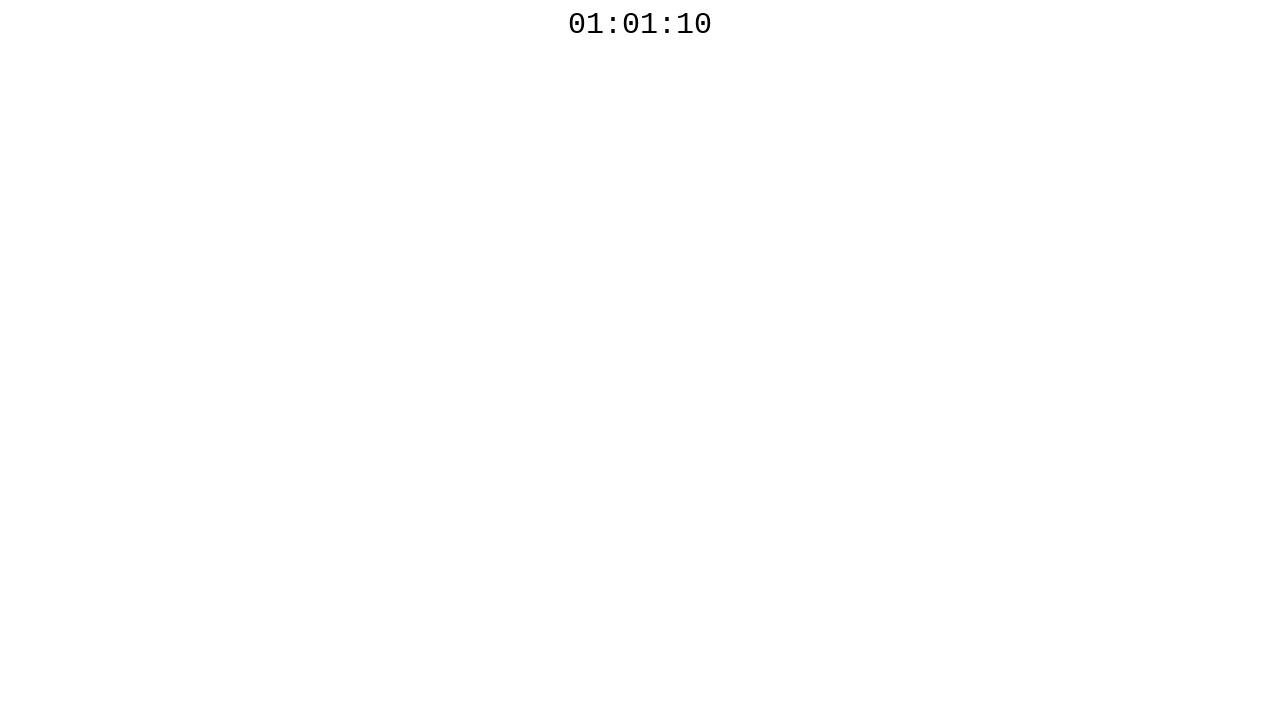

Retrieved countdown timer text content: 01:01:10
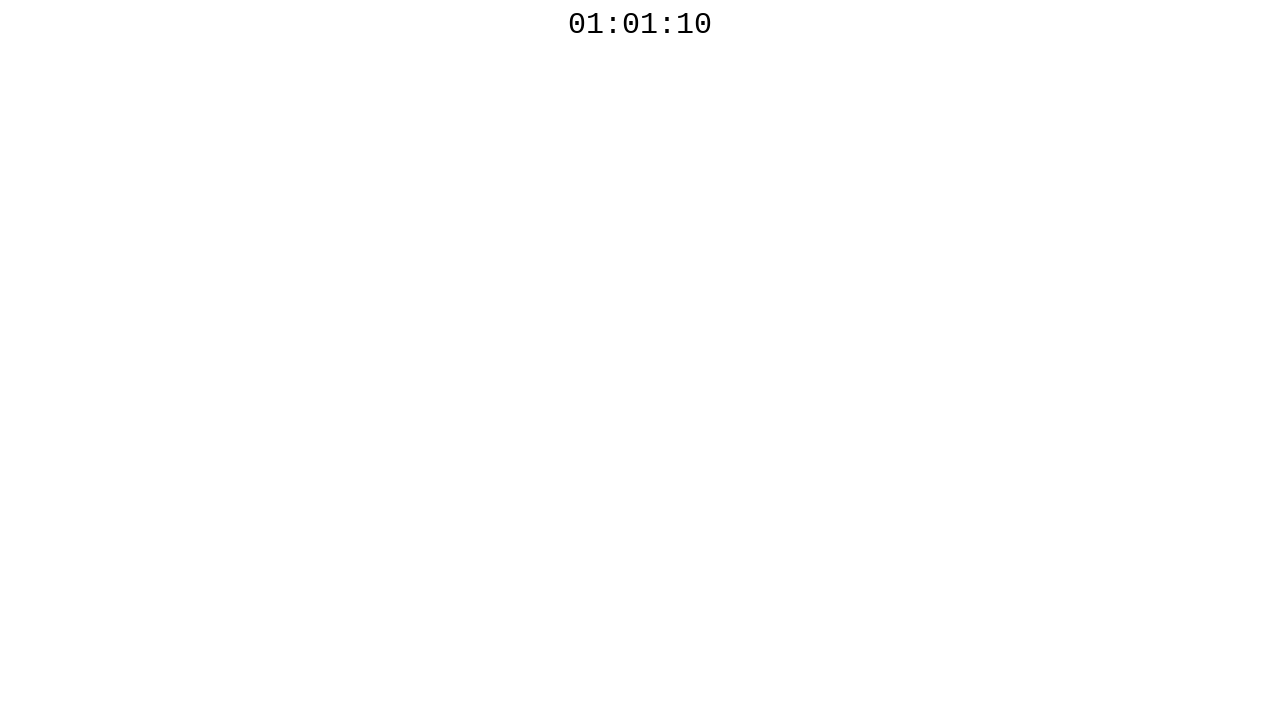

Waited 1000ms before next countdown check
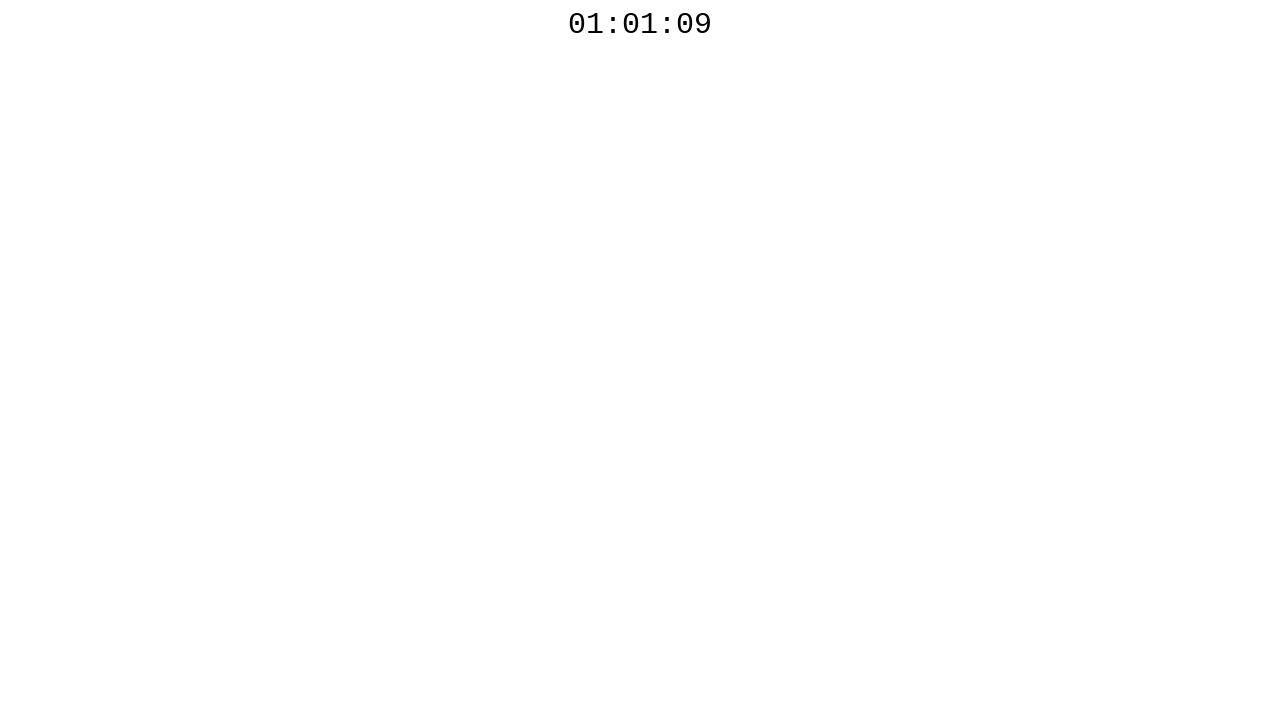

Retrieved countdown timer text content: 01:01:09
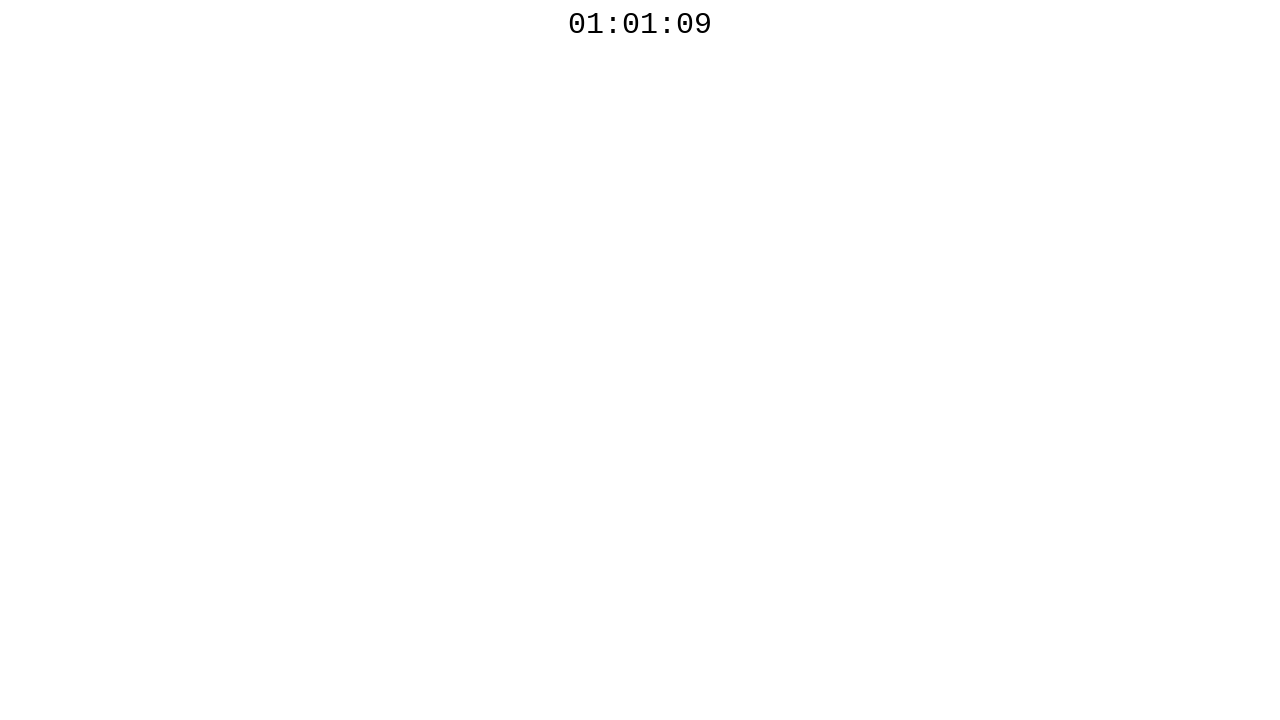

Waited 1000ms before next countdown check
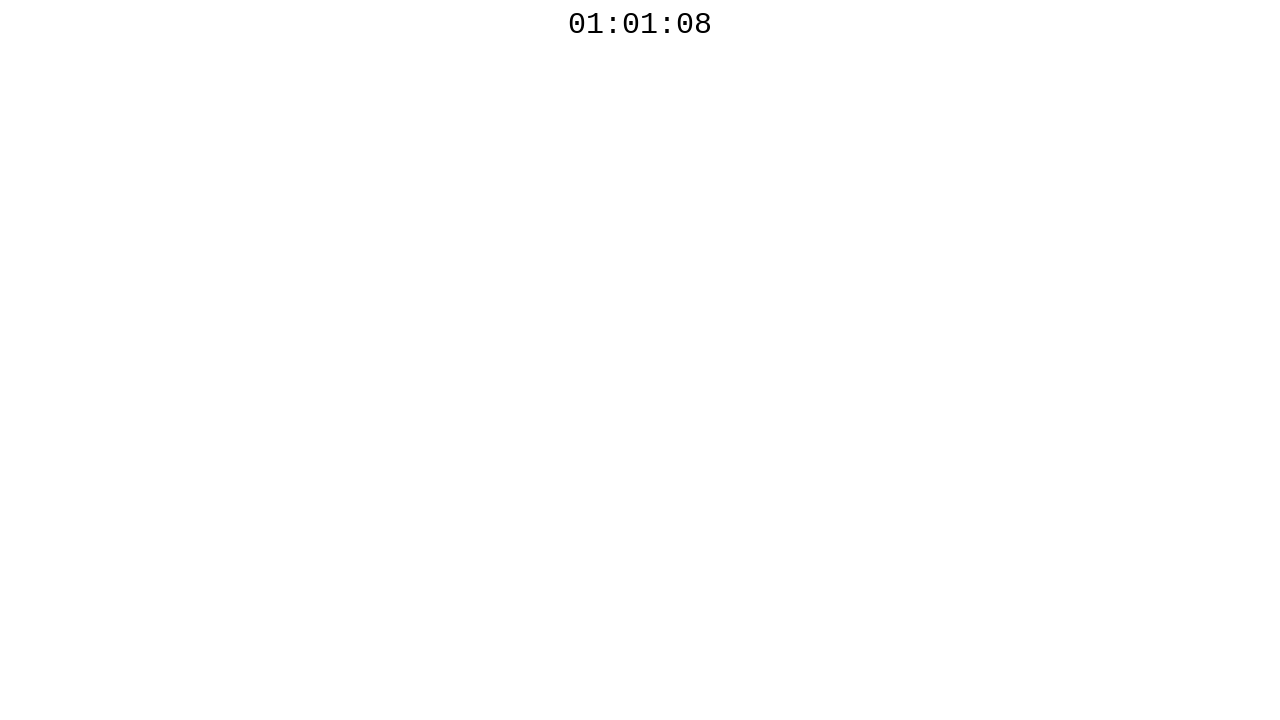

Retrieved countdown timer text content: 01:01:07
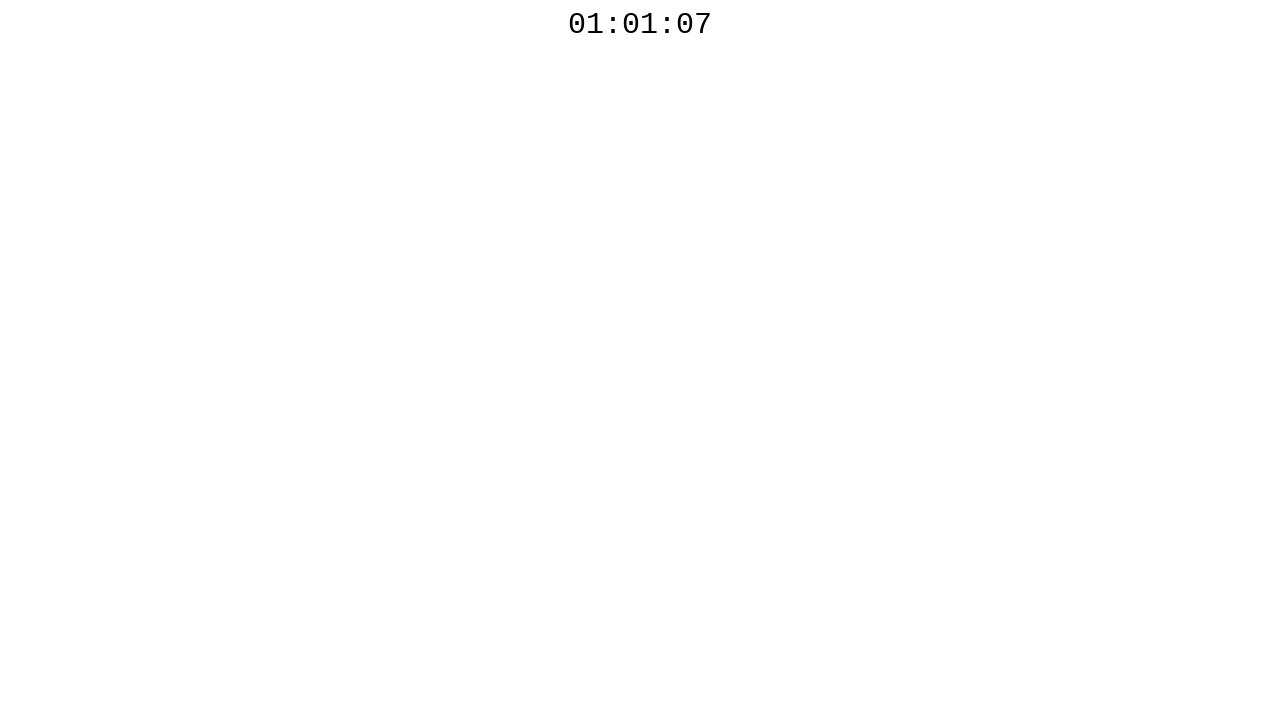

Waited 1000ms before next countdown check
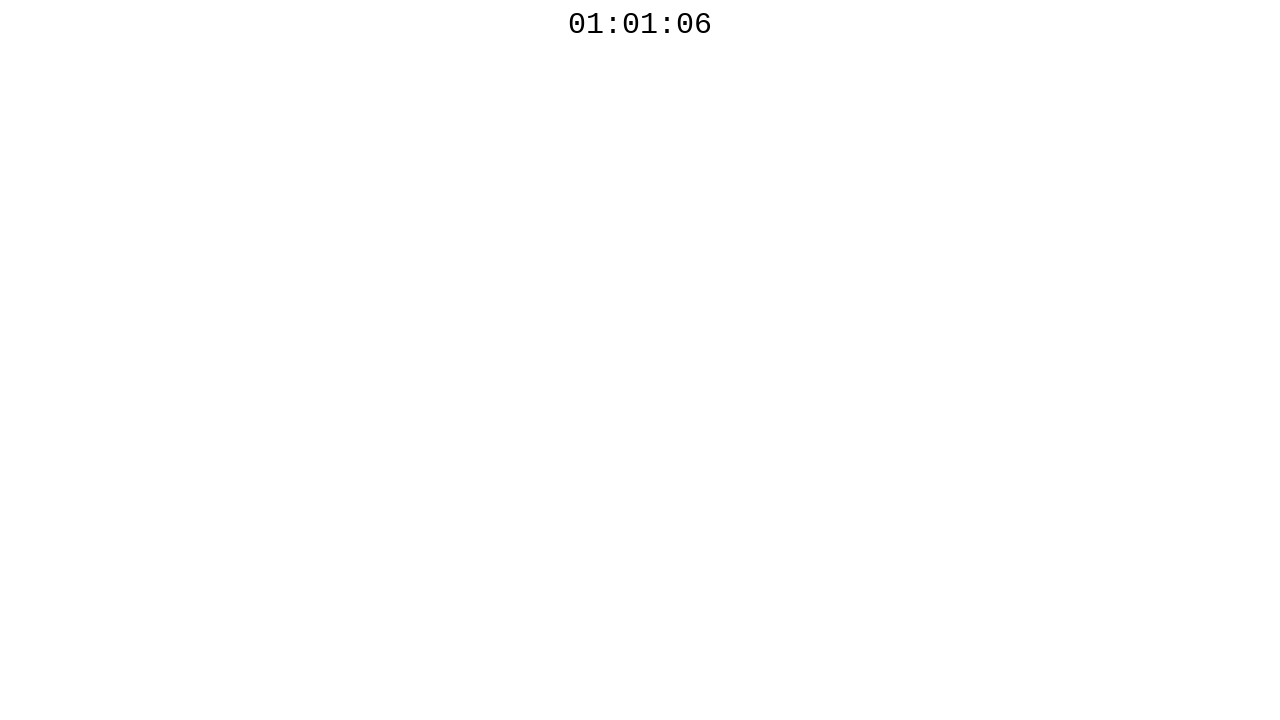

Retrieved countdown timer text content: 01:01:06
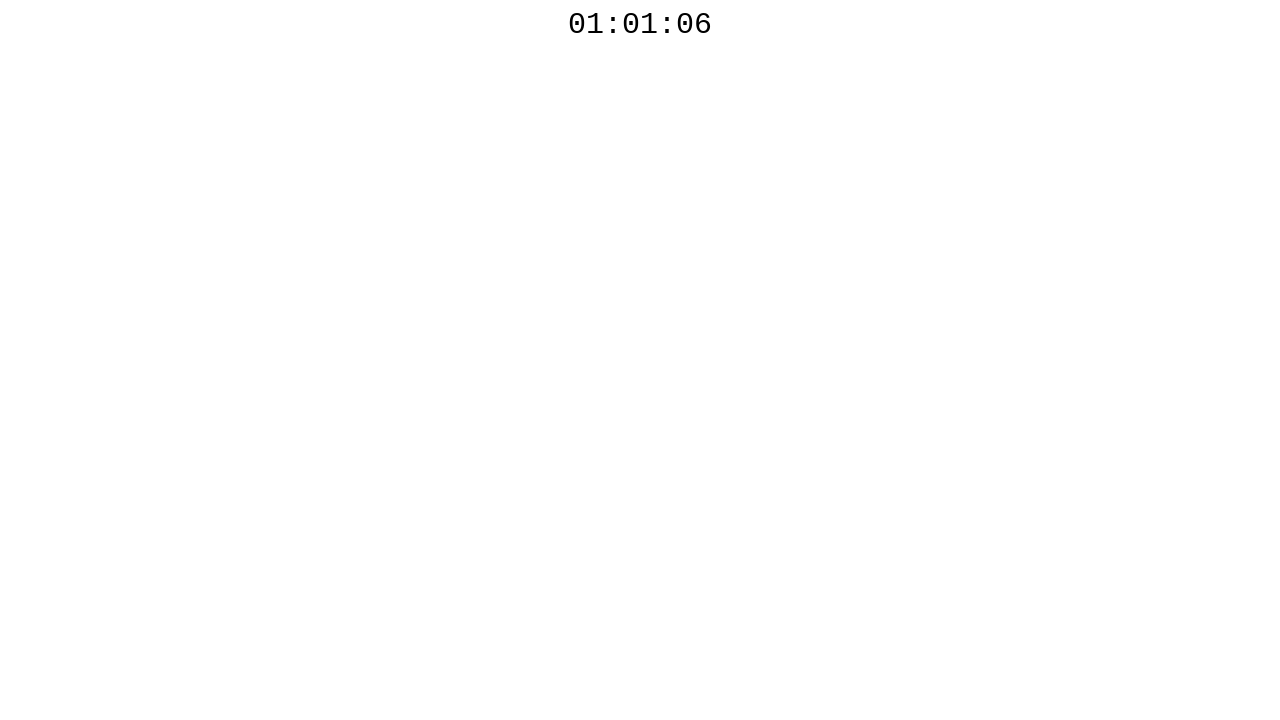

Waited 1000ms before next countdown check
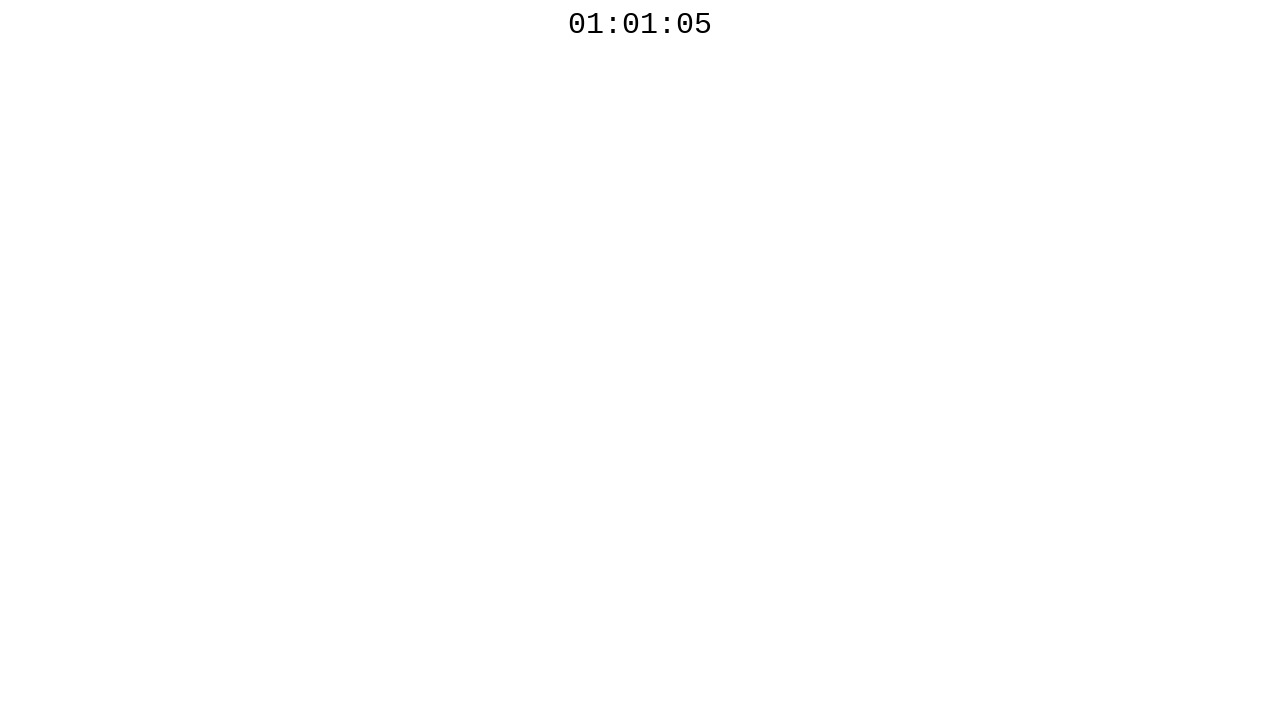

Retrieved countdown timer text content: 01:01:05
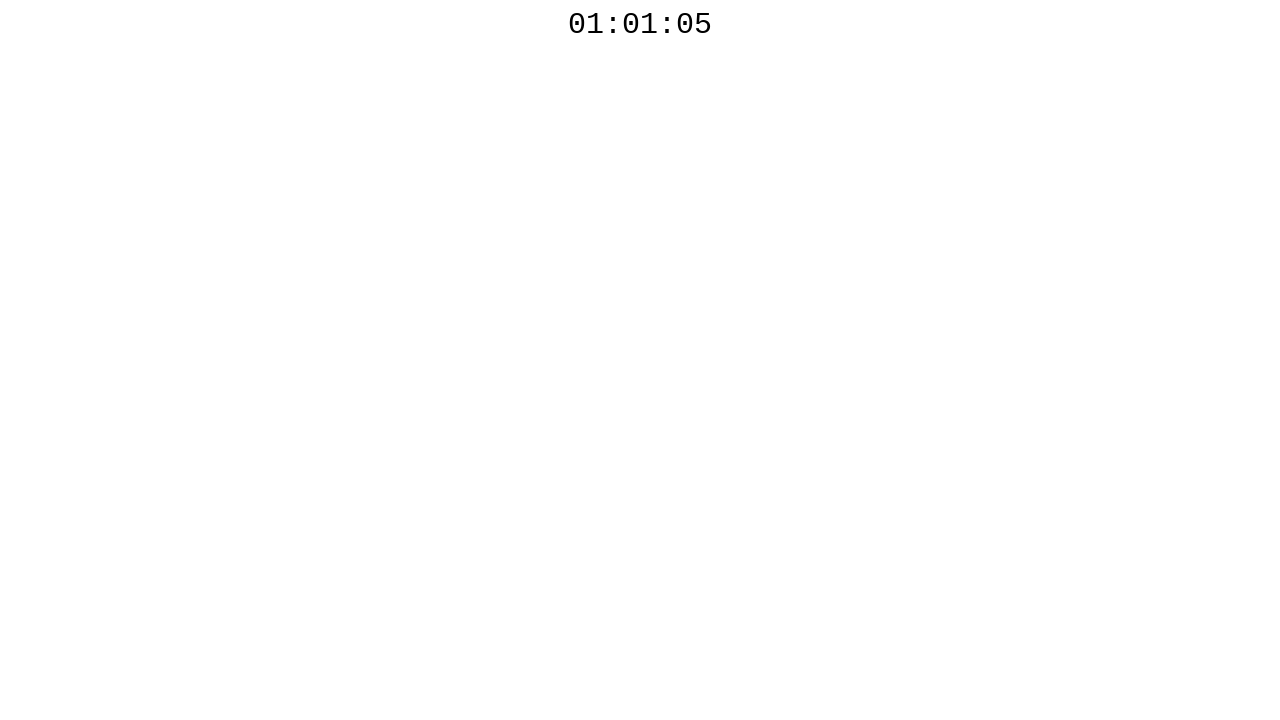

Waited 1000ms before next countdown check
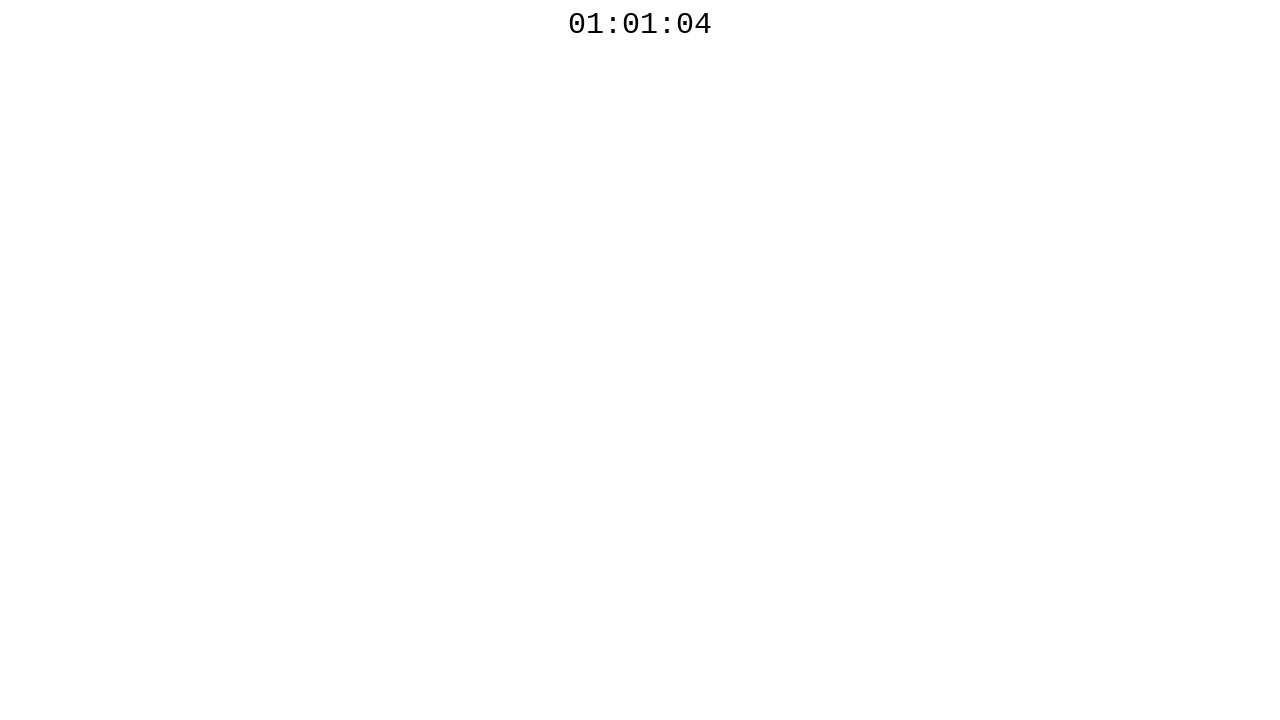

Retrieved countdown timer text content: 01:01:04
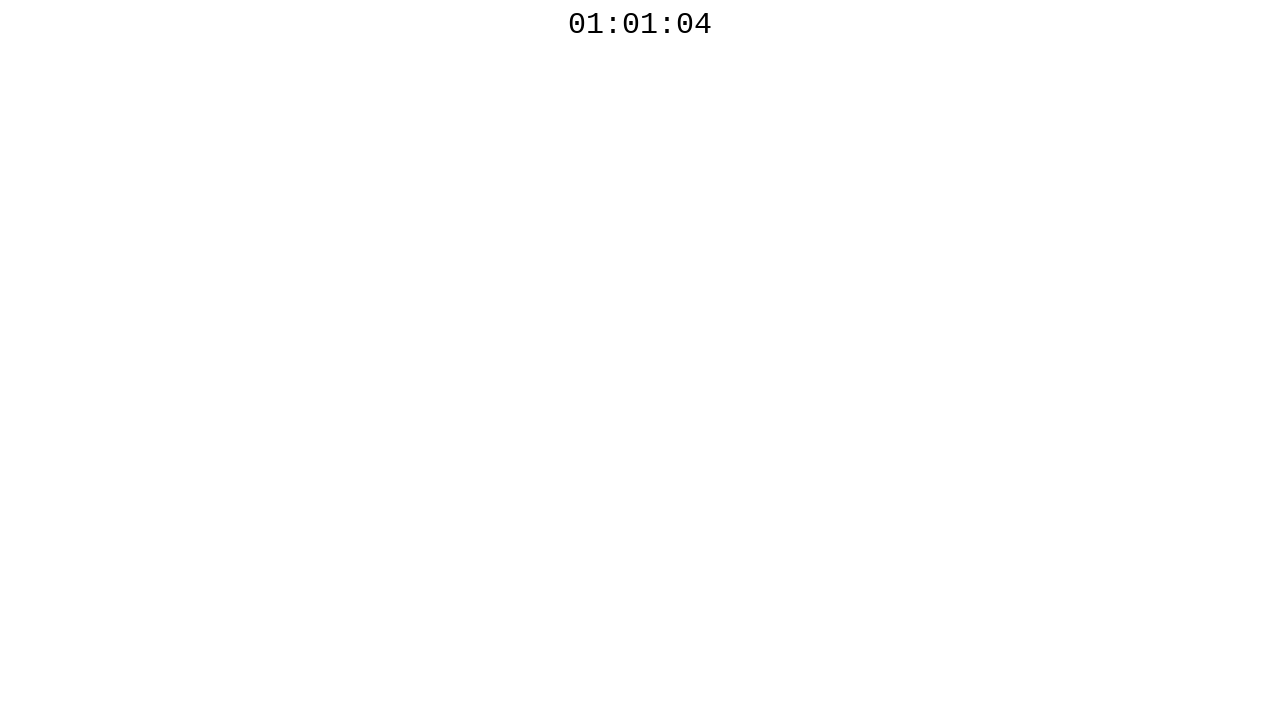

Waited 1000ms before next countdown check
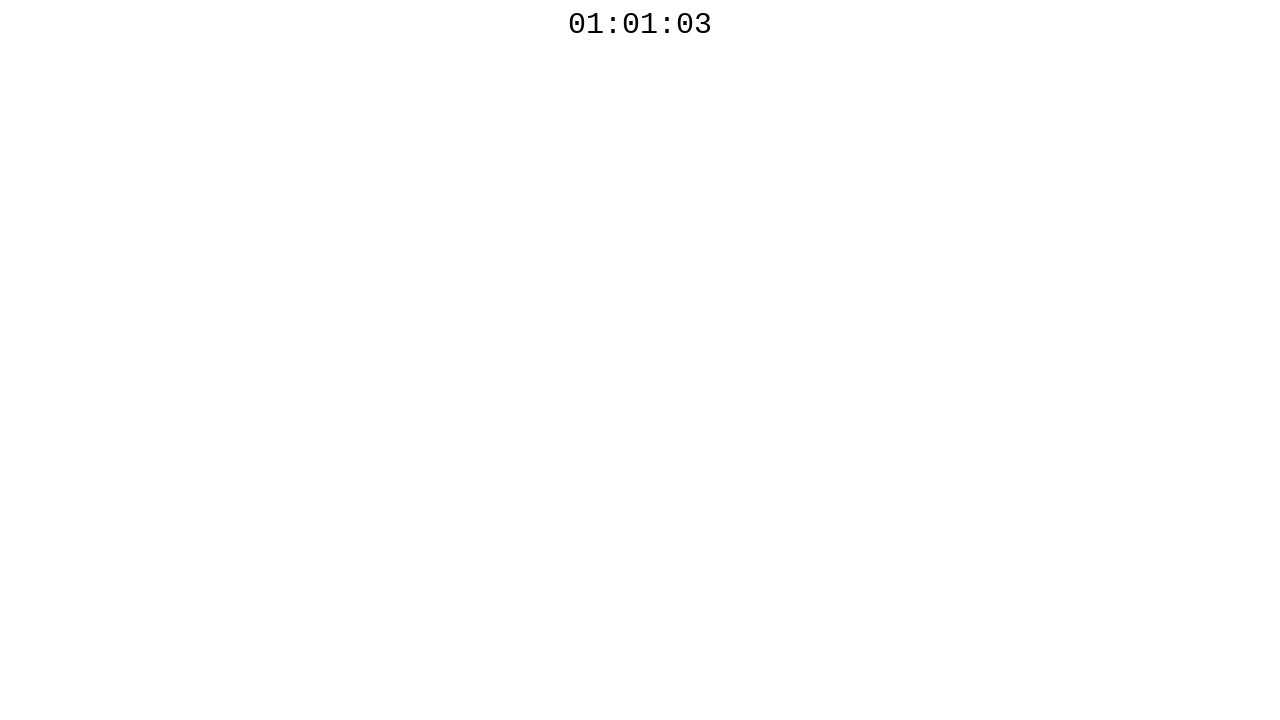

Retrieved countdown timer text content: 01:01:03
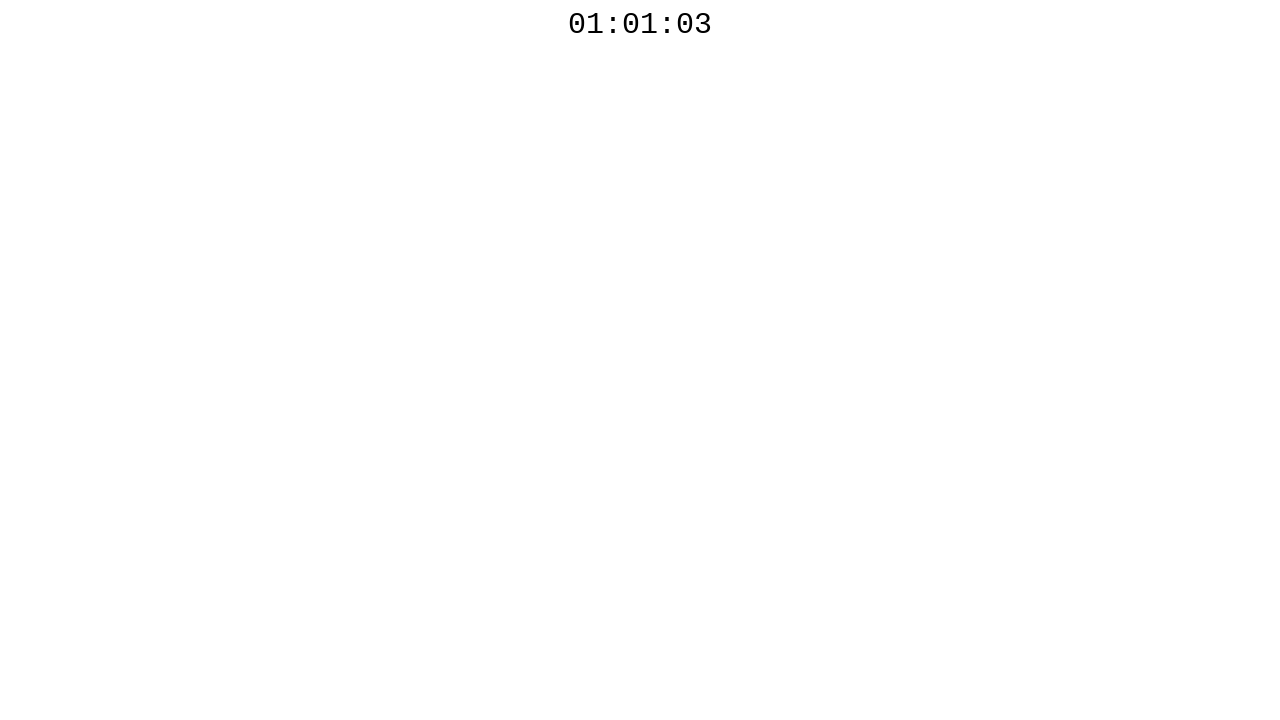

Waited 1000ms before next countdown check
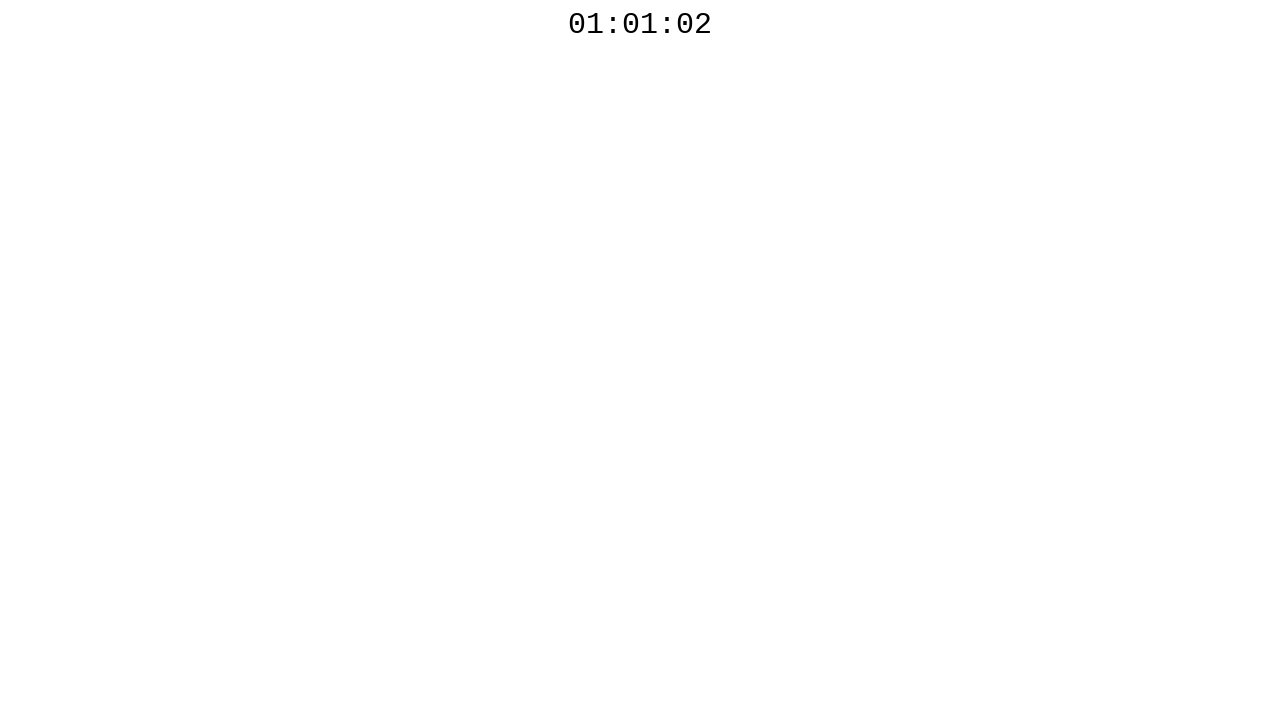

Retrieved countdown timer text content: 01:01:01
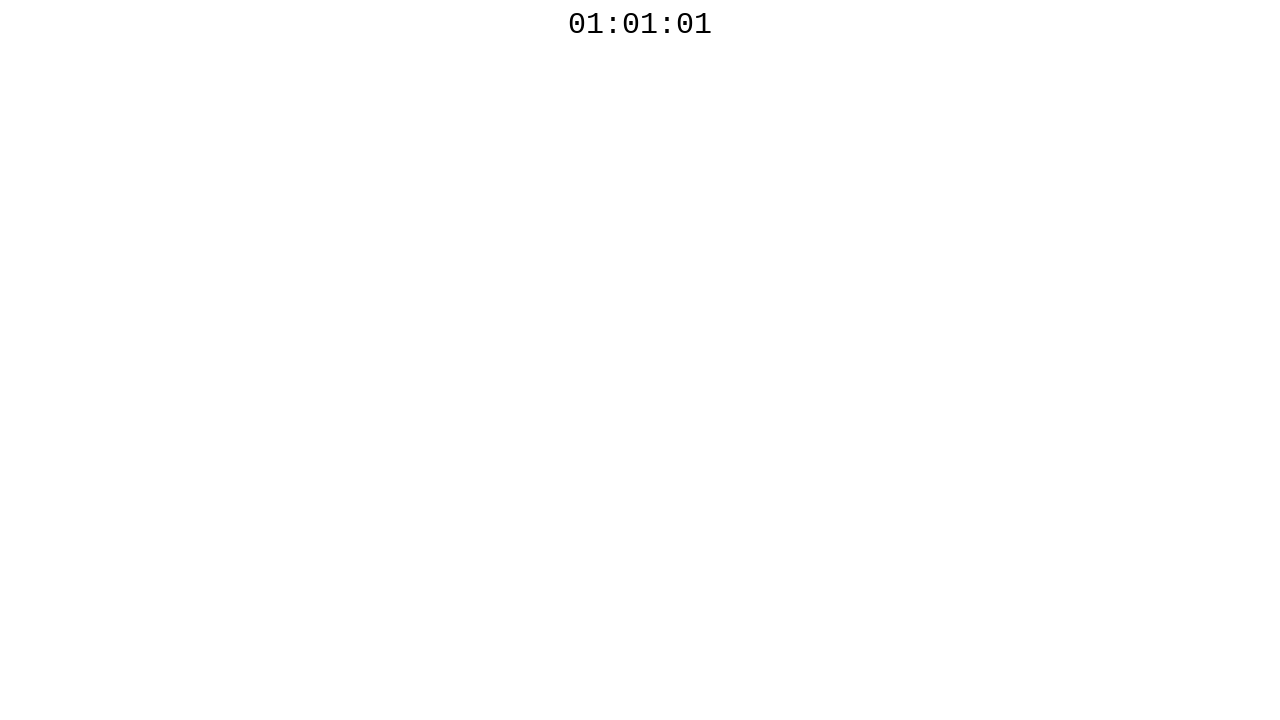

Waited 1000ms before next countdown check
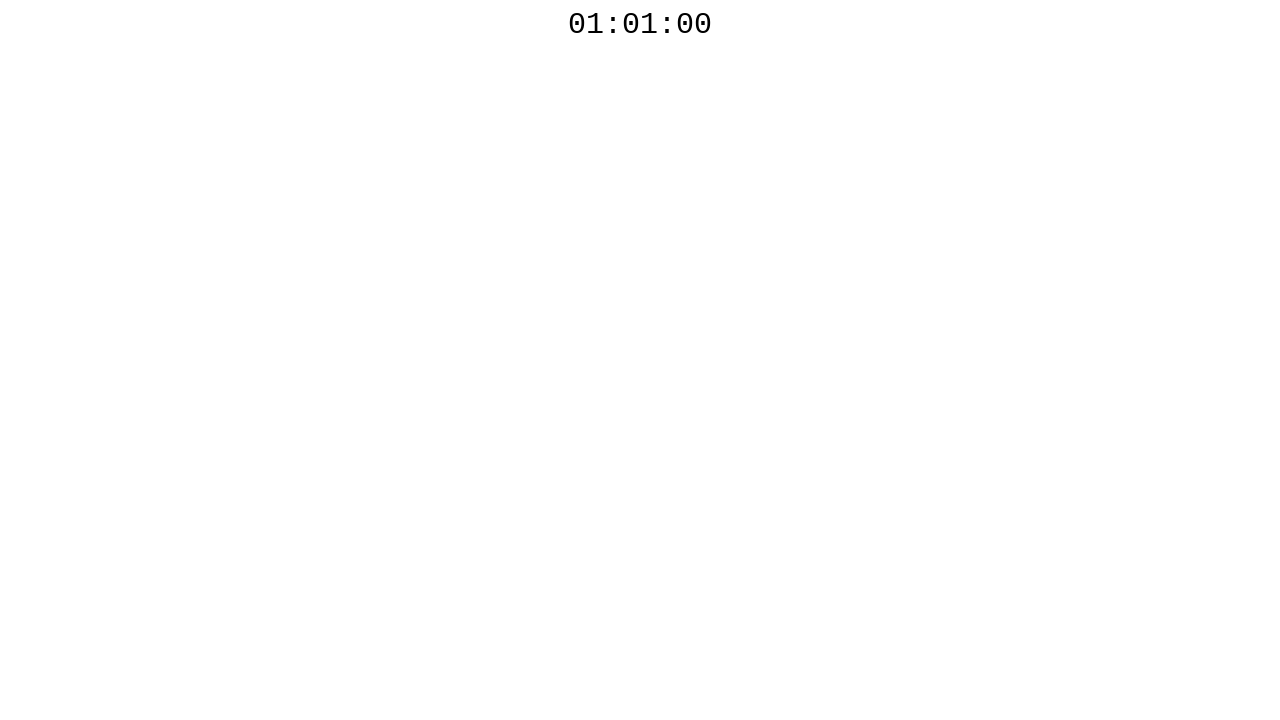

Retrieved countdown timer text content: 01:01:00
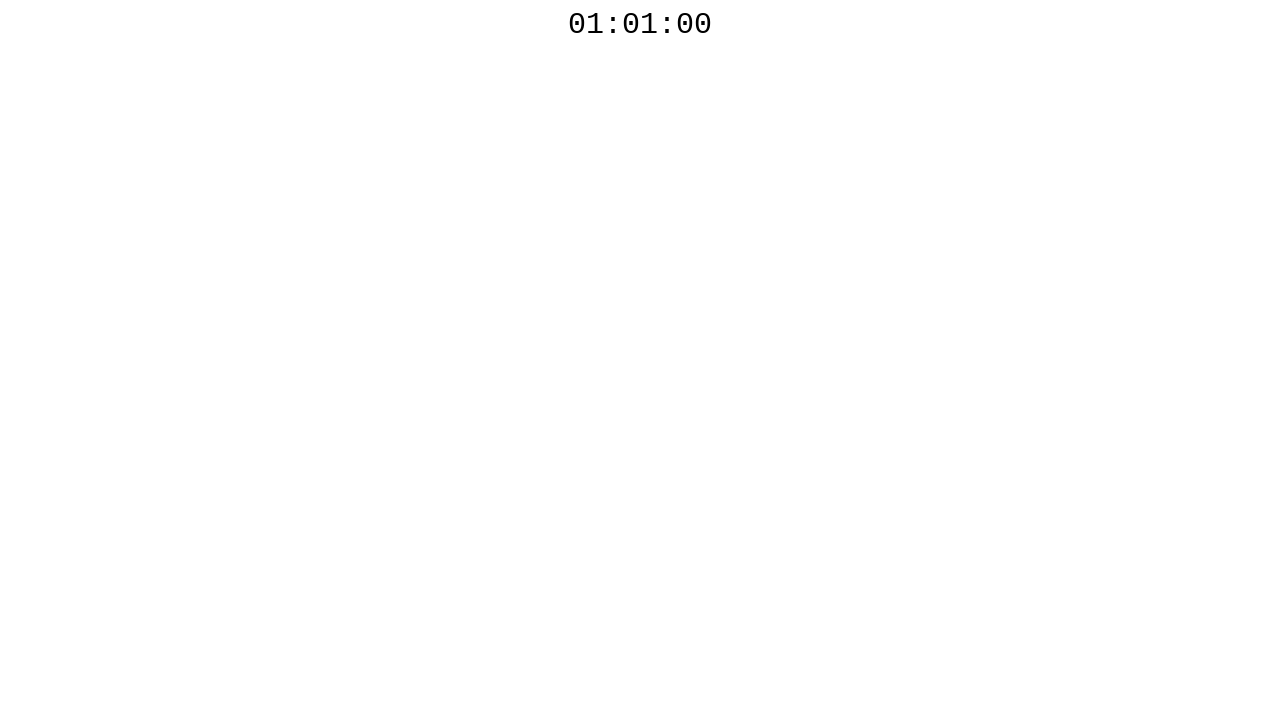

Countdown timer reached '00' - test passed
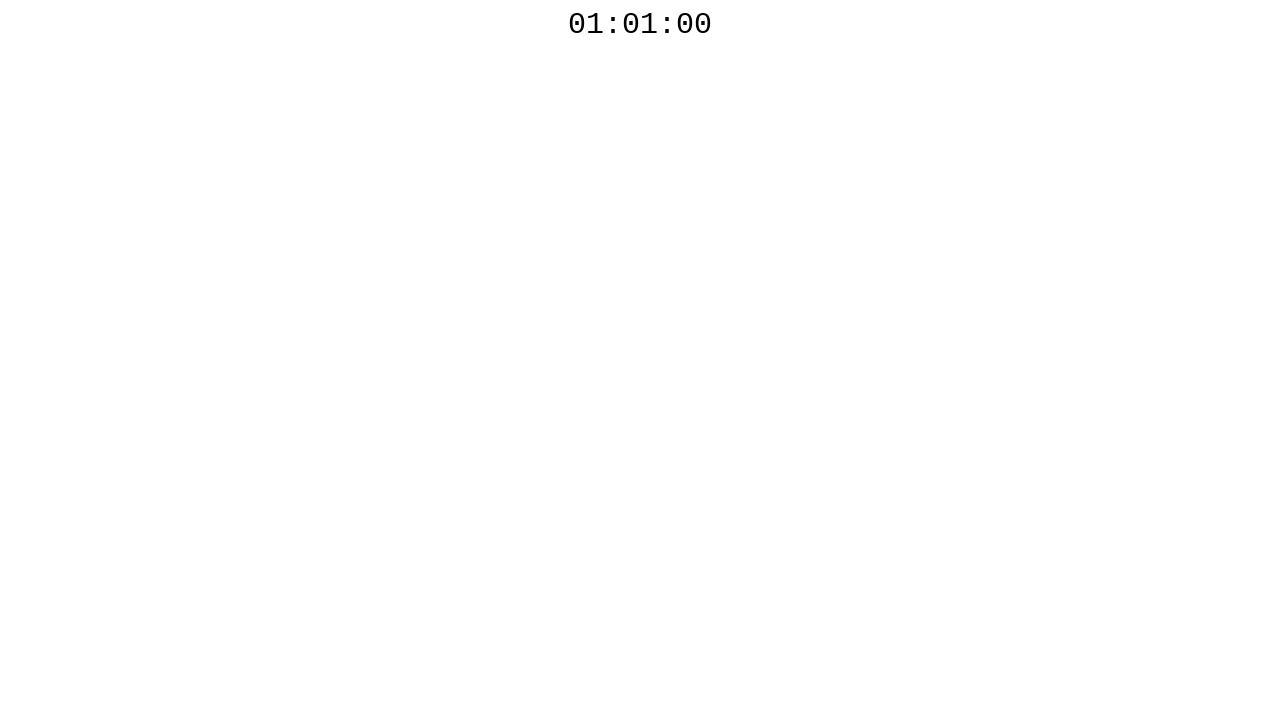

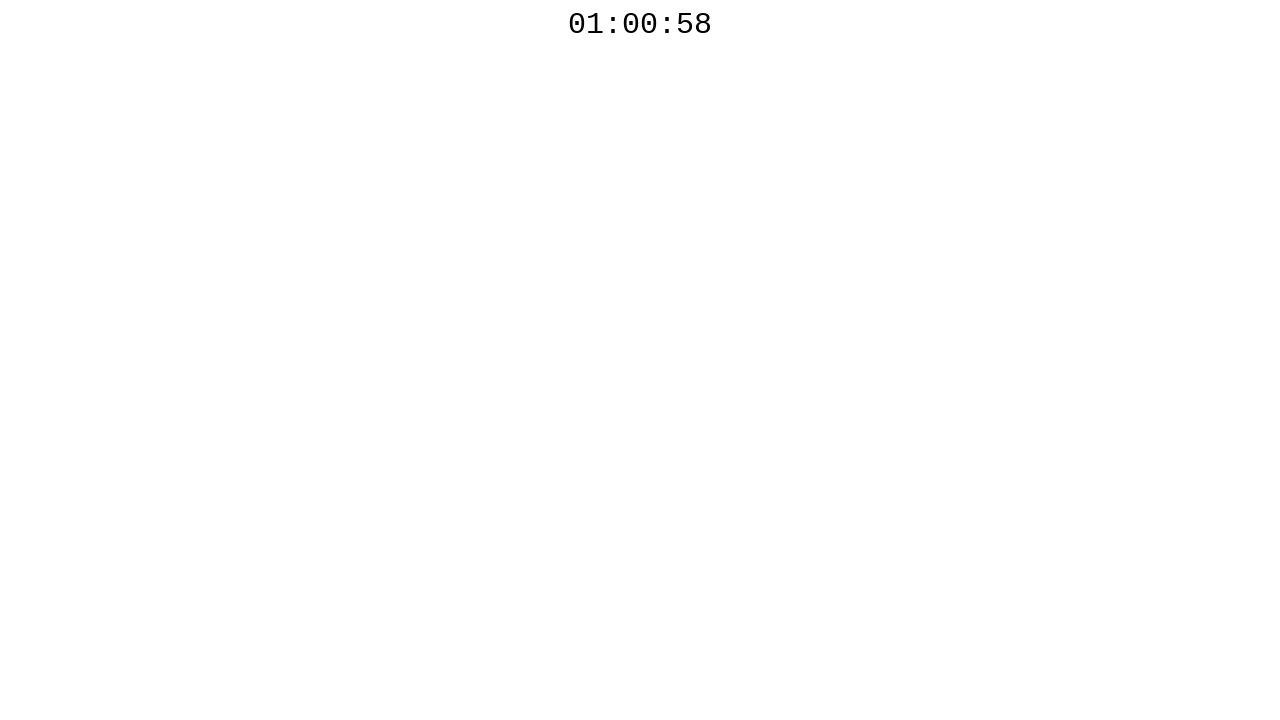